Tests editable/searchable dropdown by typing country names (Algeria, Benin, Bangladesh) and selecting them from filtered results.

Starting URL: https://react.semantic-ui.com/maximize/dropdown-example-search-selection/

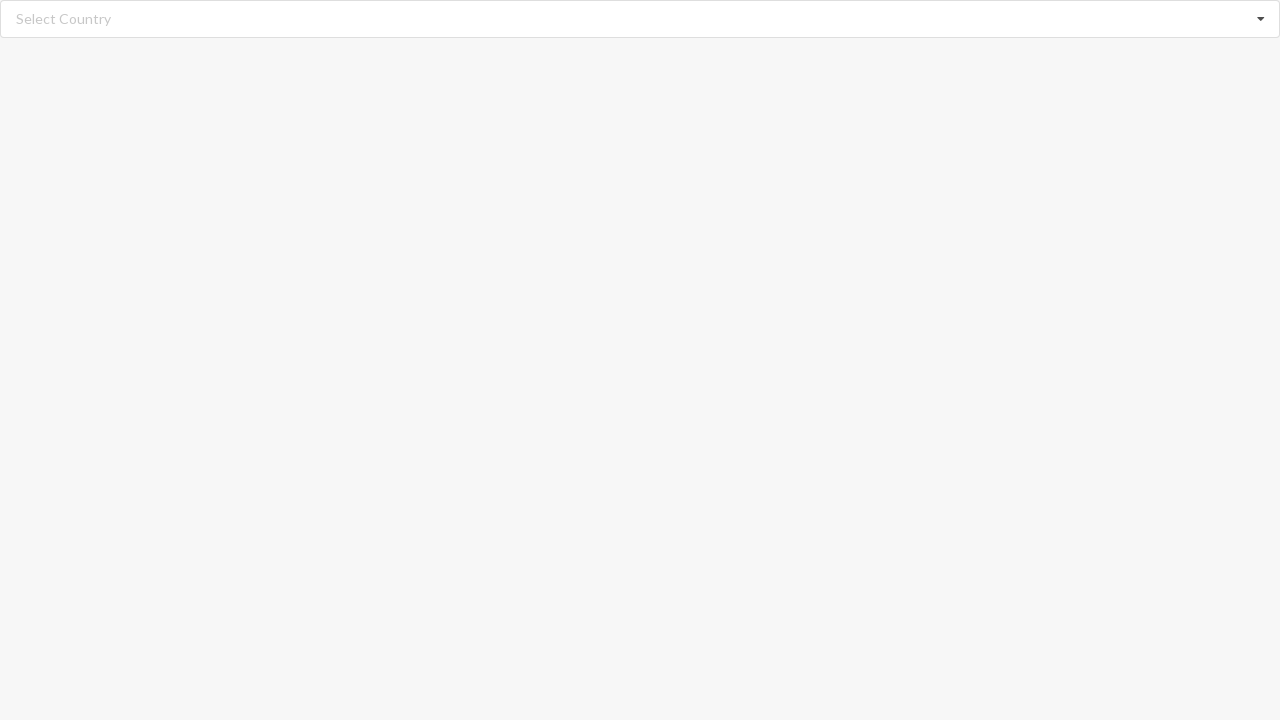

Cleared search input field on input.search
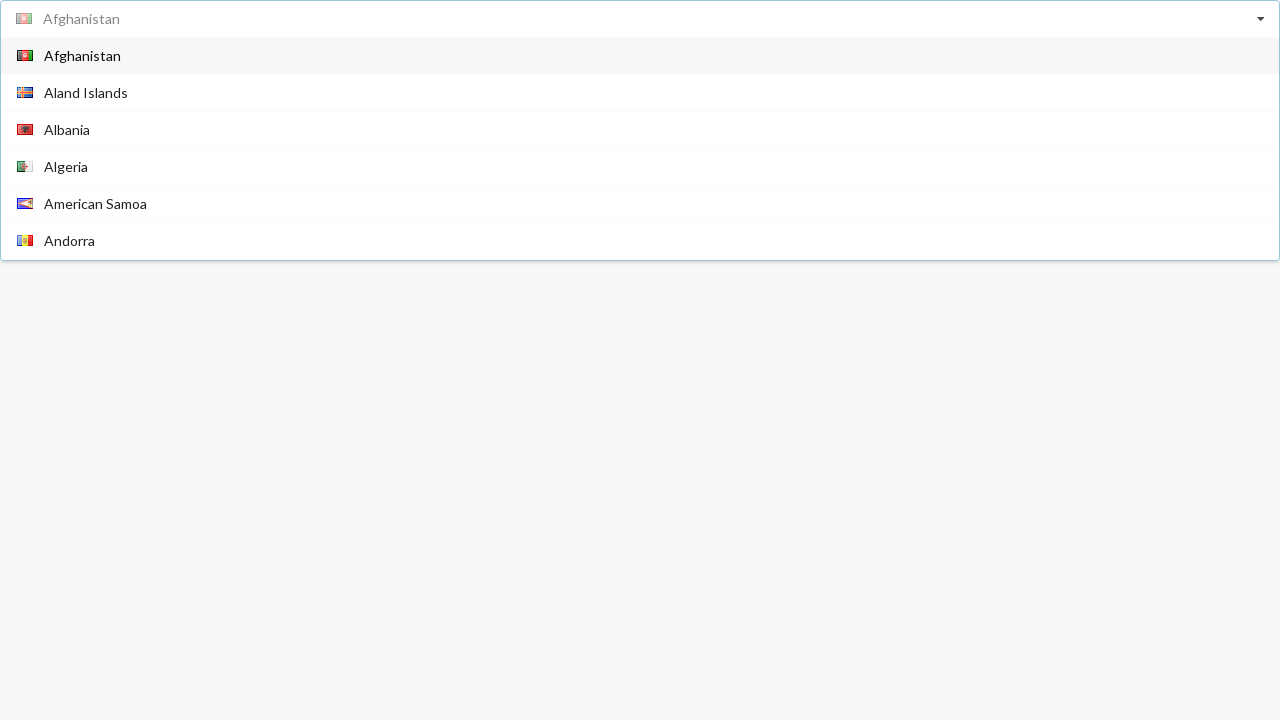

Typed 'Algeria' into search field on input.search
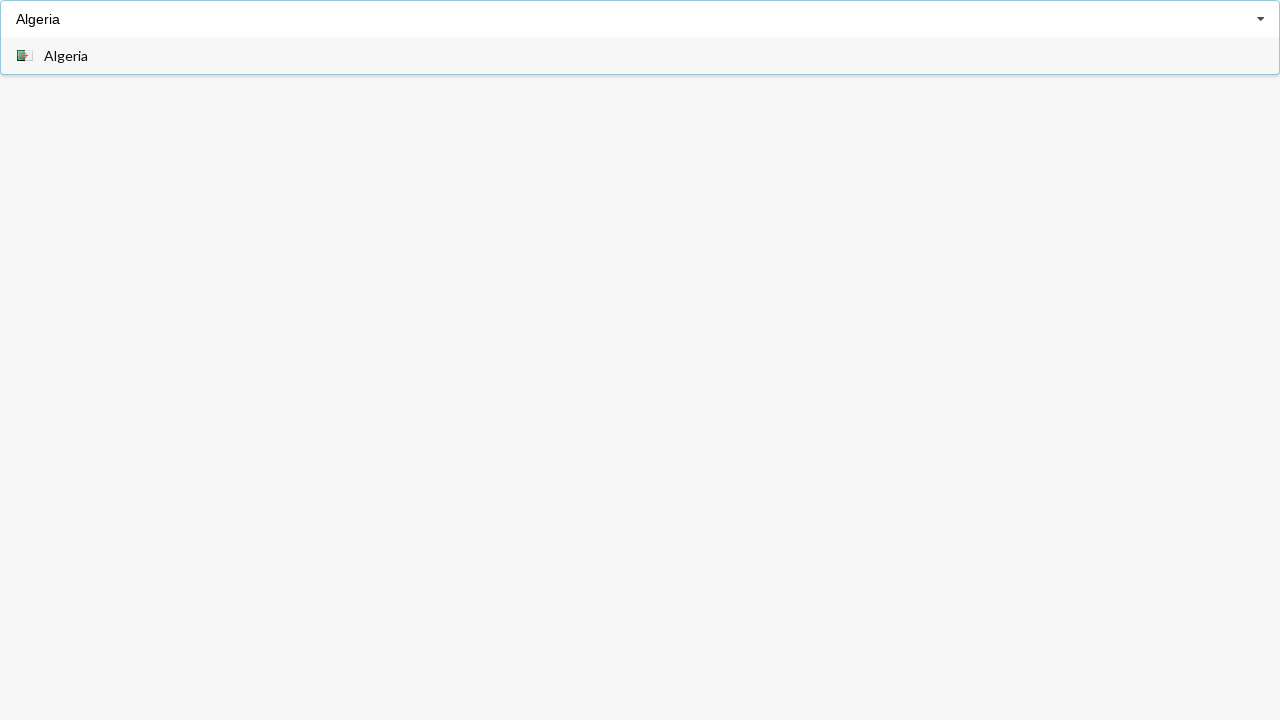

Dropdown options loaded after typing 'Algeria'
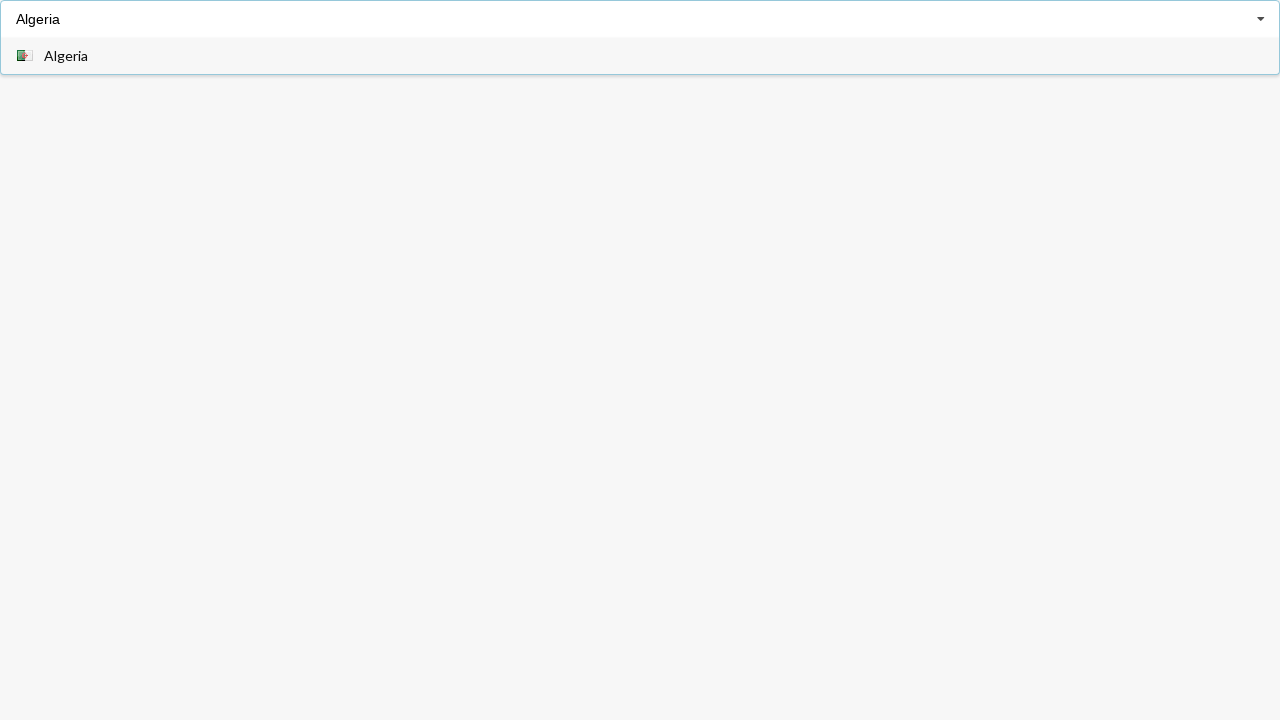

Selected 'Algeria' from filtered dropdown options at (66, 56) on div[role='option'] span:has-text('Algeria')
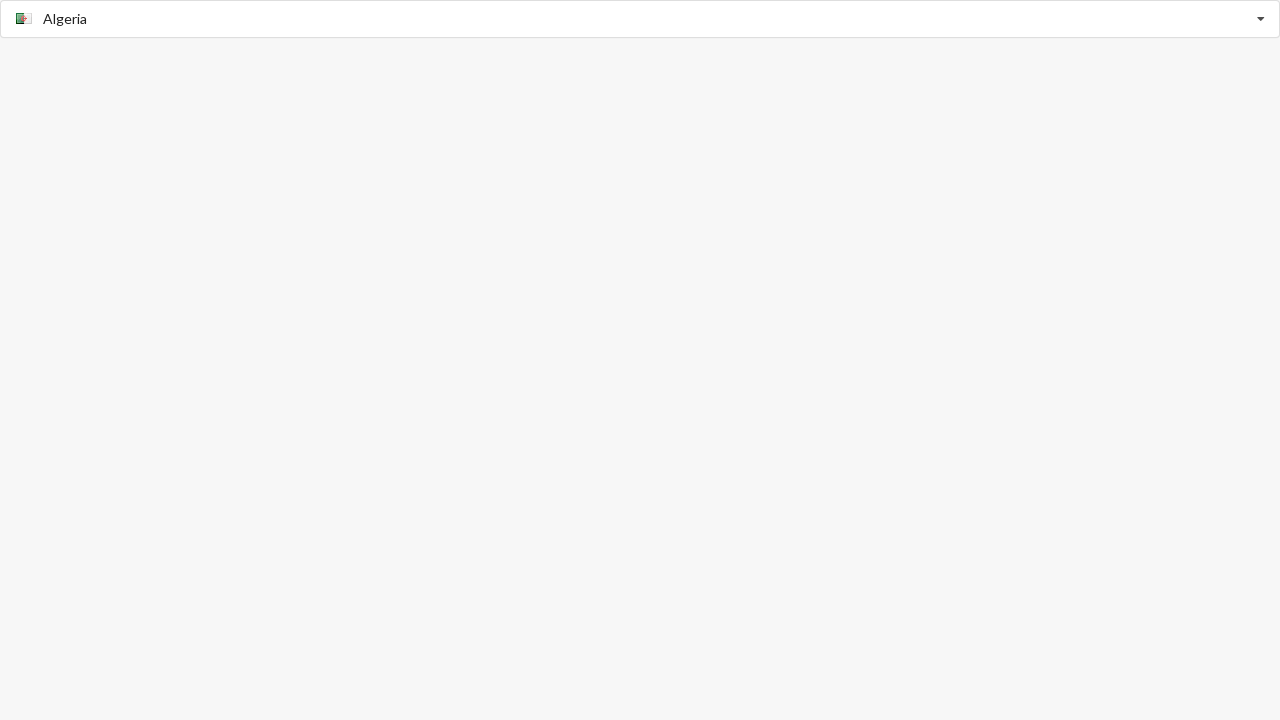

Confirmed 'Algeria' is selected in combobox
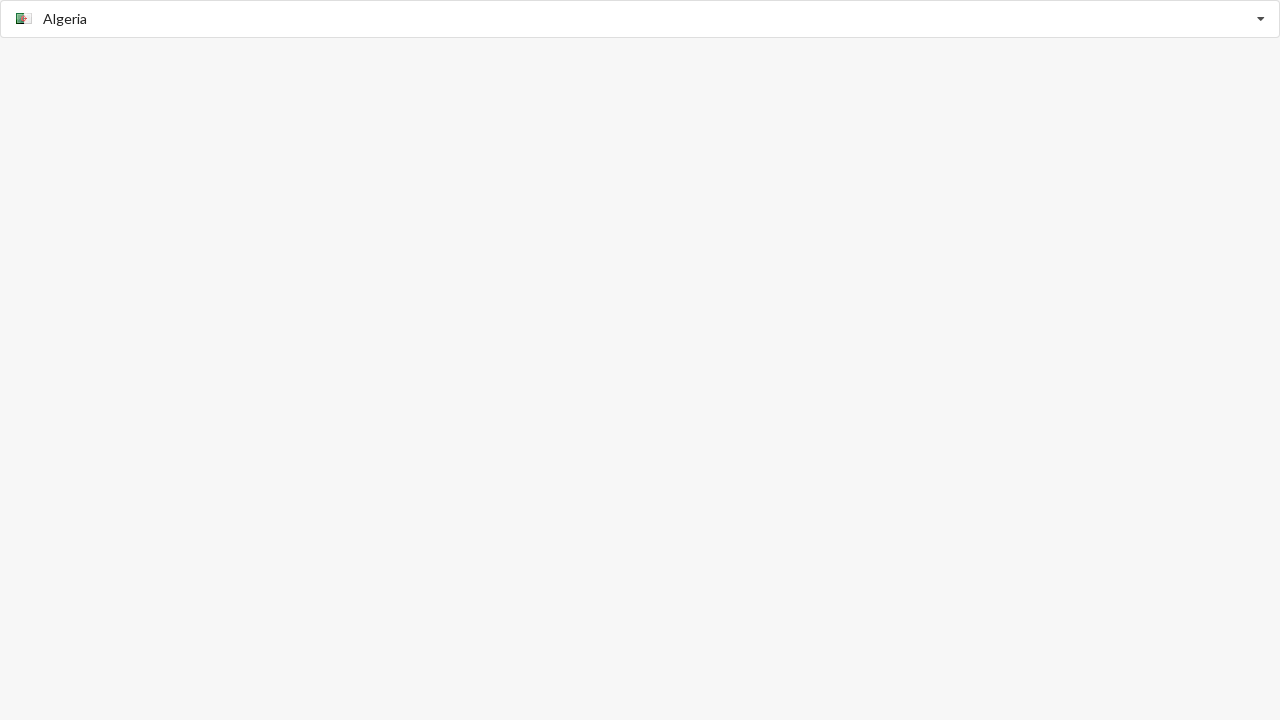

Cleared search input field on input.search
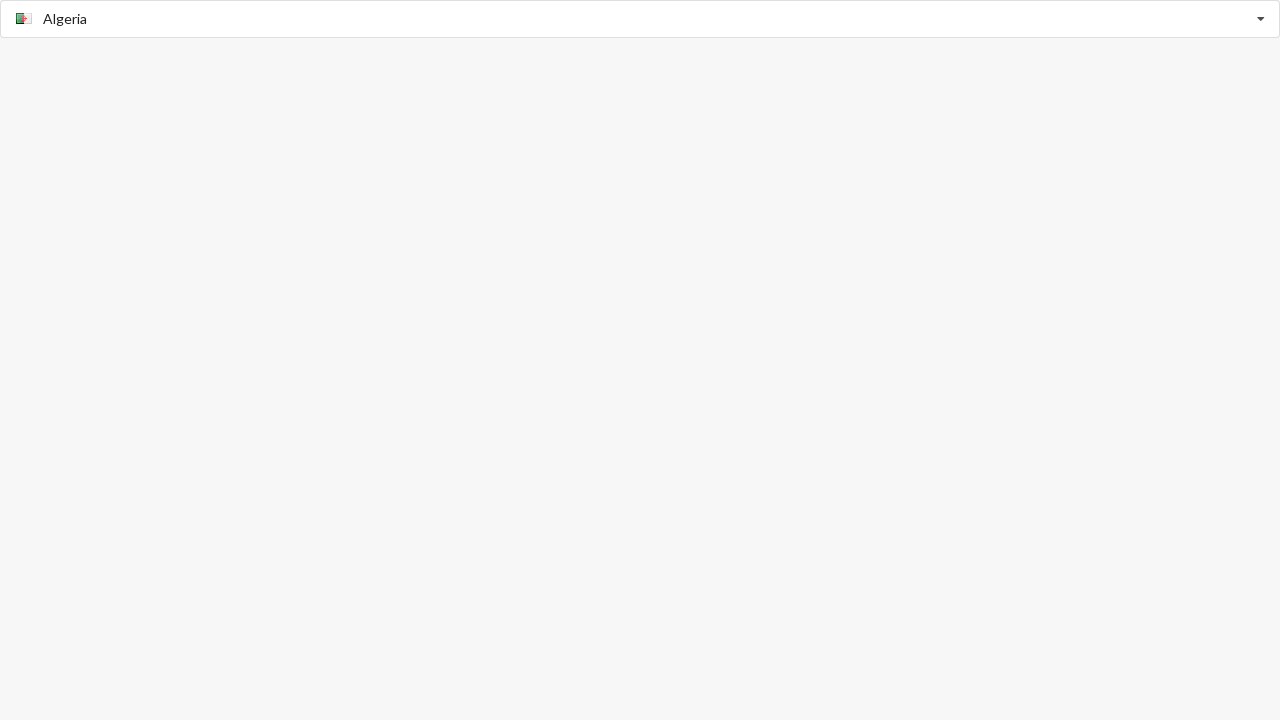

Typed 'Benin' into search field on input.search
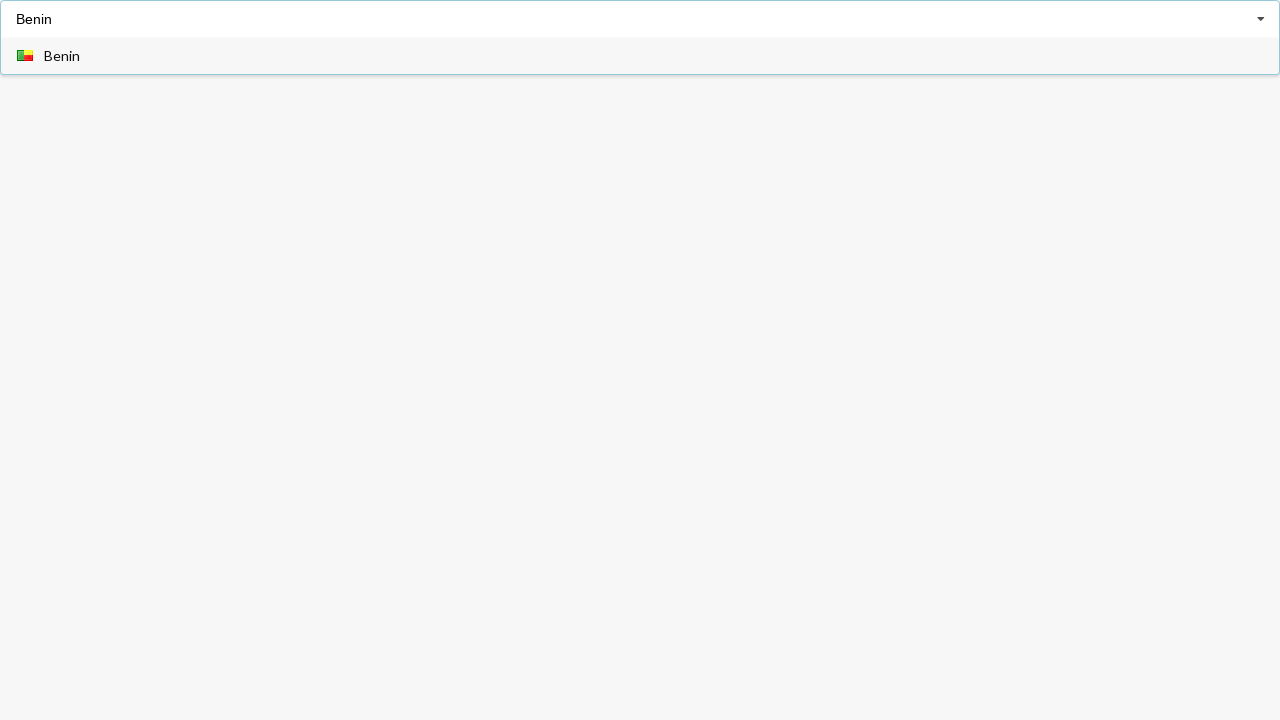

Dropdown options loaded after typing 'Benin'
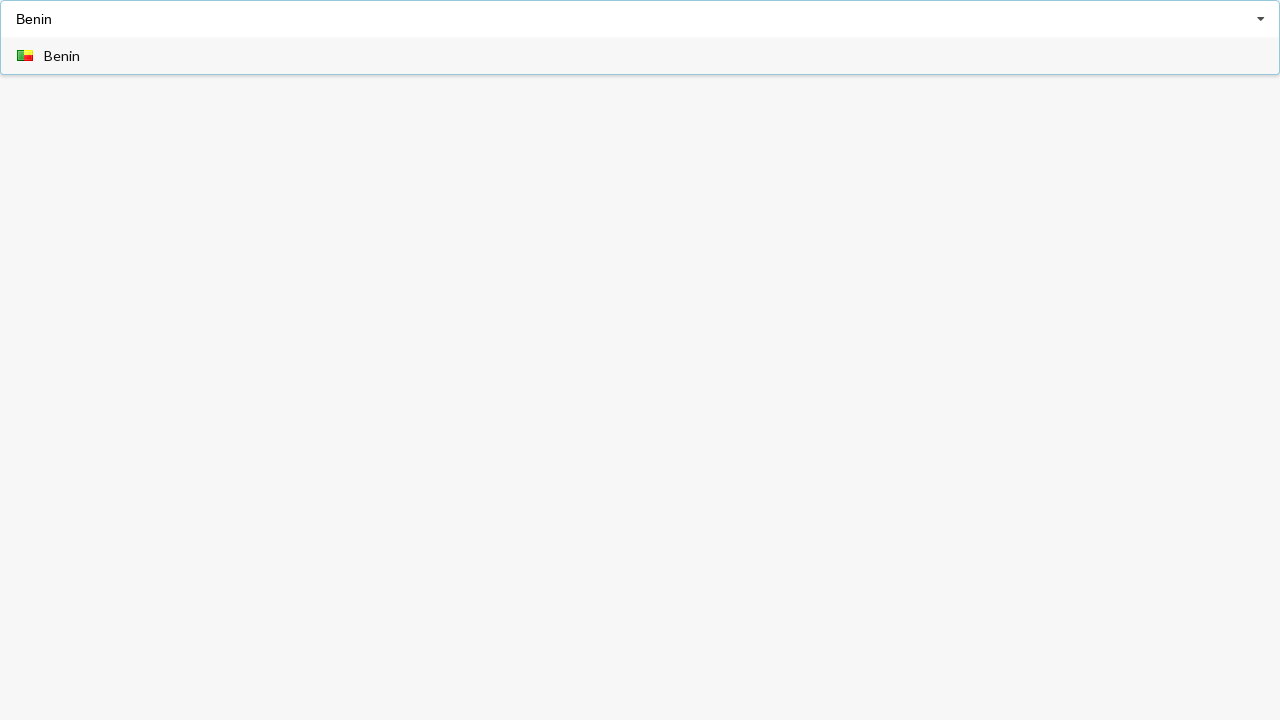

Selected 'Benin' from filtered dropdown options at (62, 56) on div[role='option'] span:has-text('Benin')
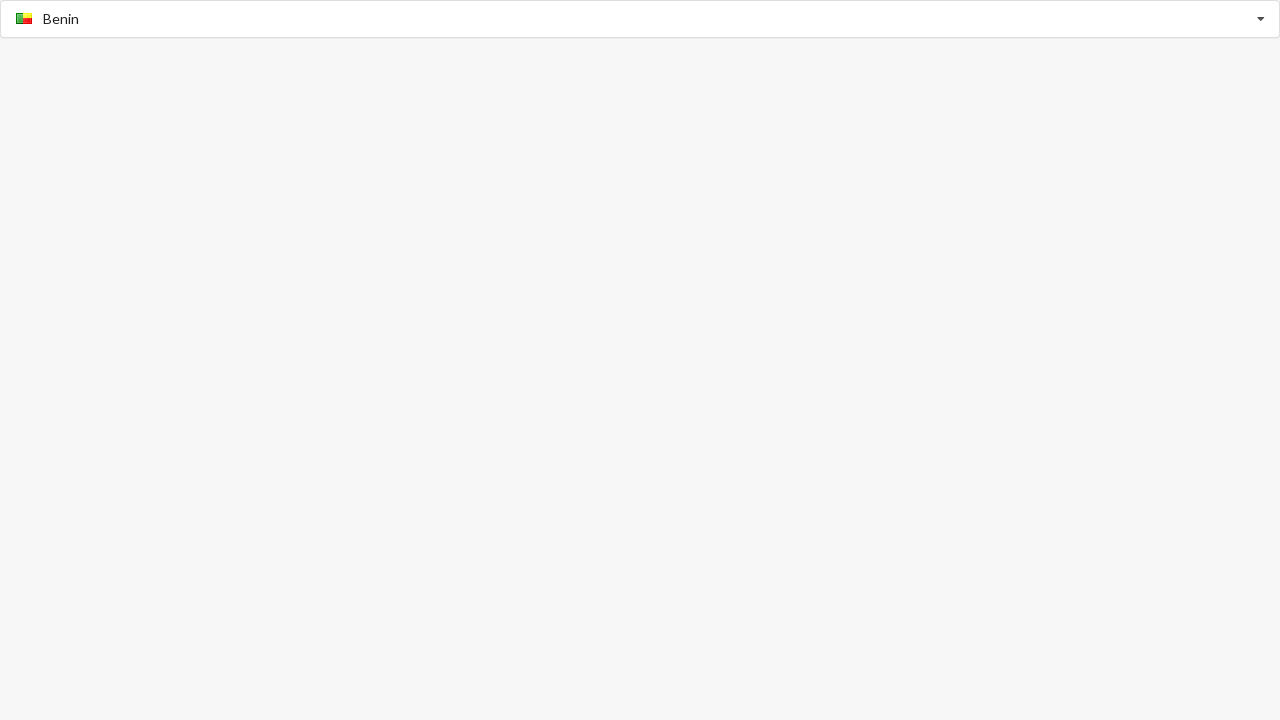

Confirmed 'Benin' is selected in combobox
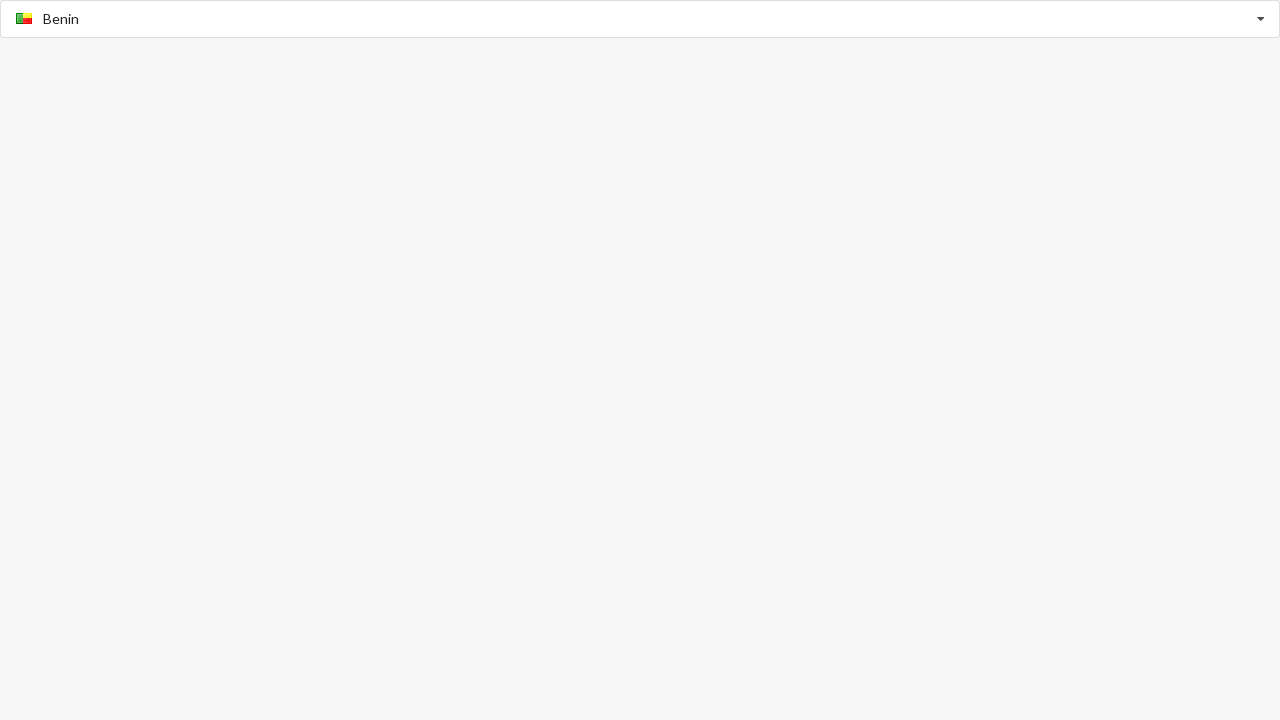

Cleared search input field on input.search
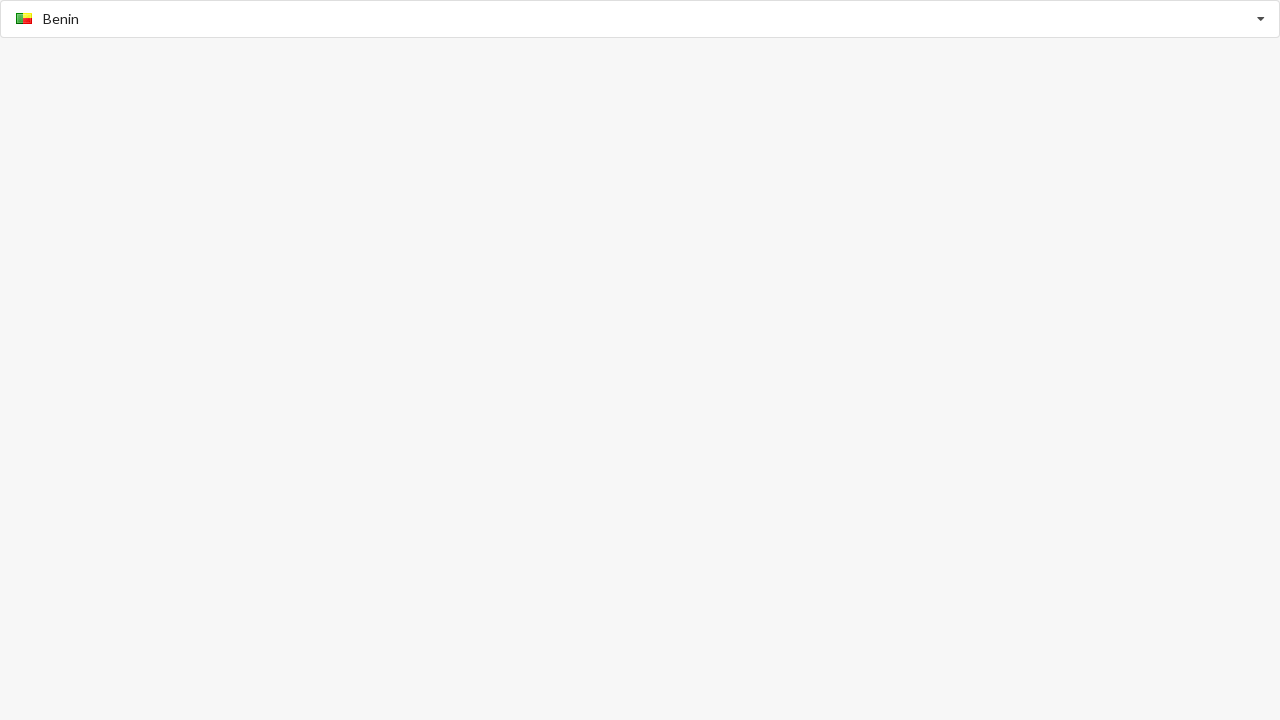

Typed 'Bangladesh' into search field on input.search
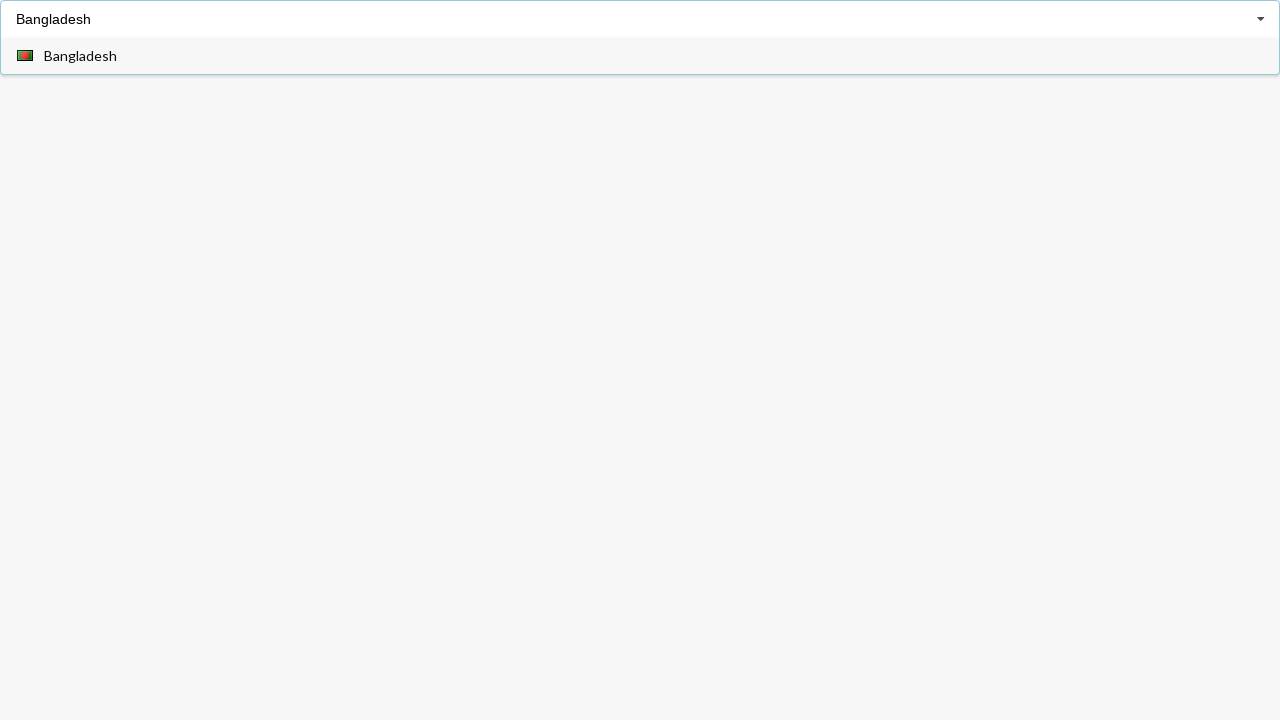

Dropdown options loaded after typing 'Bangladesh'
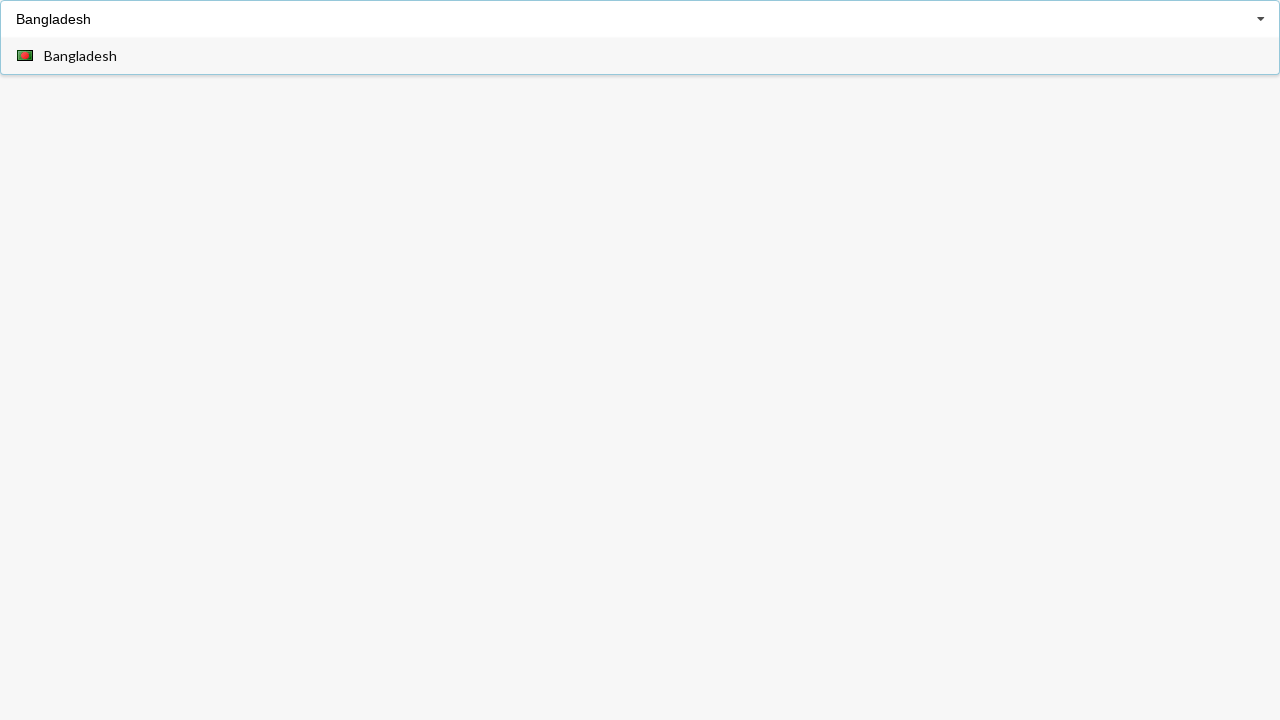

Selected 'Bangladesh' from filtered dropdown options at (80, 56) on div[role='option'] span:has-text('Bangladesh')
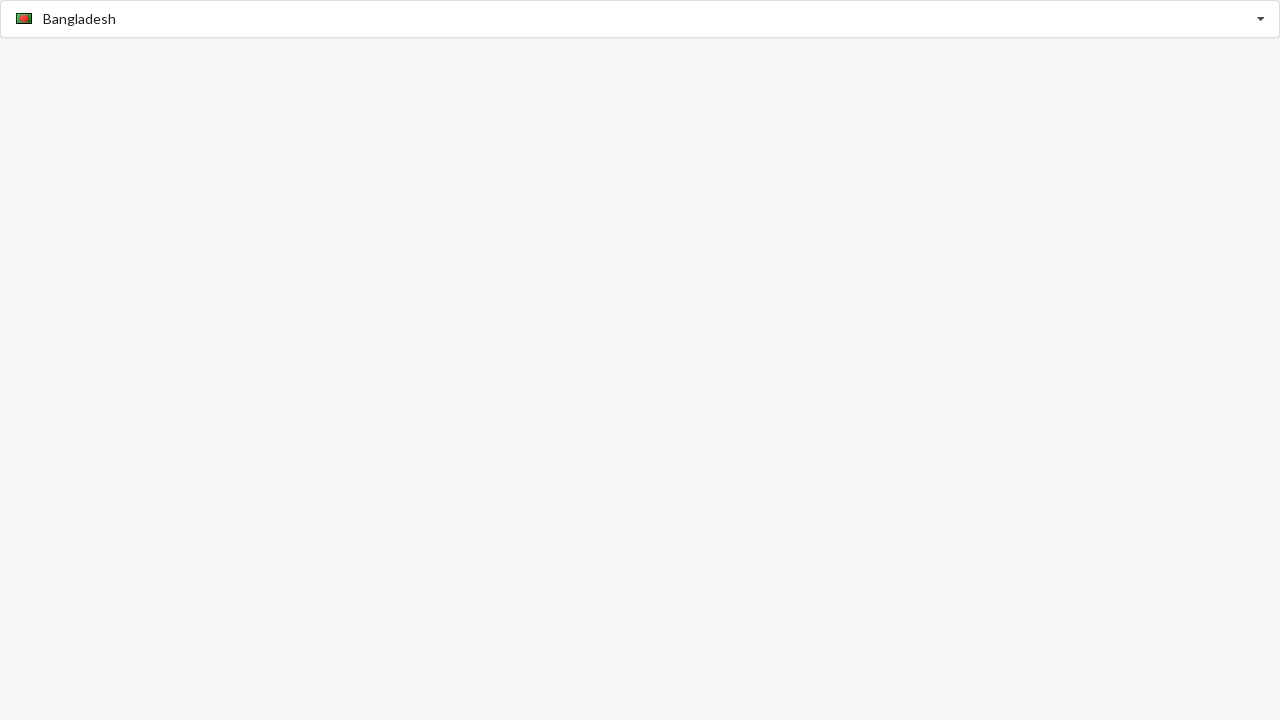

Confirmed 'Bangladesh' is selected in combobox
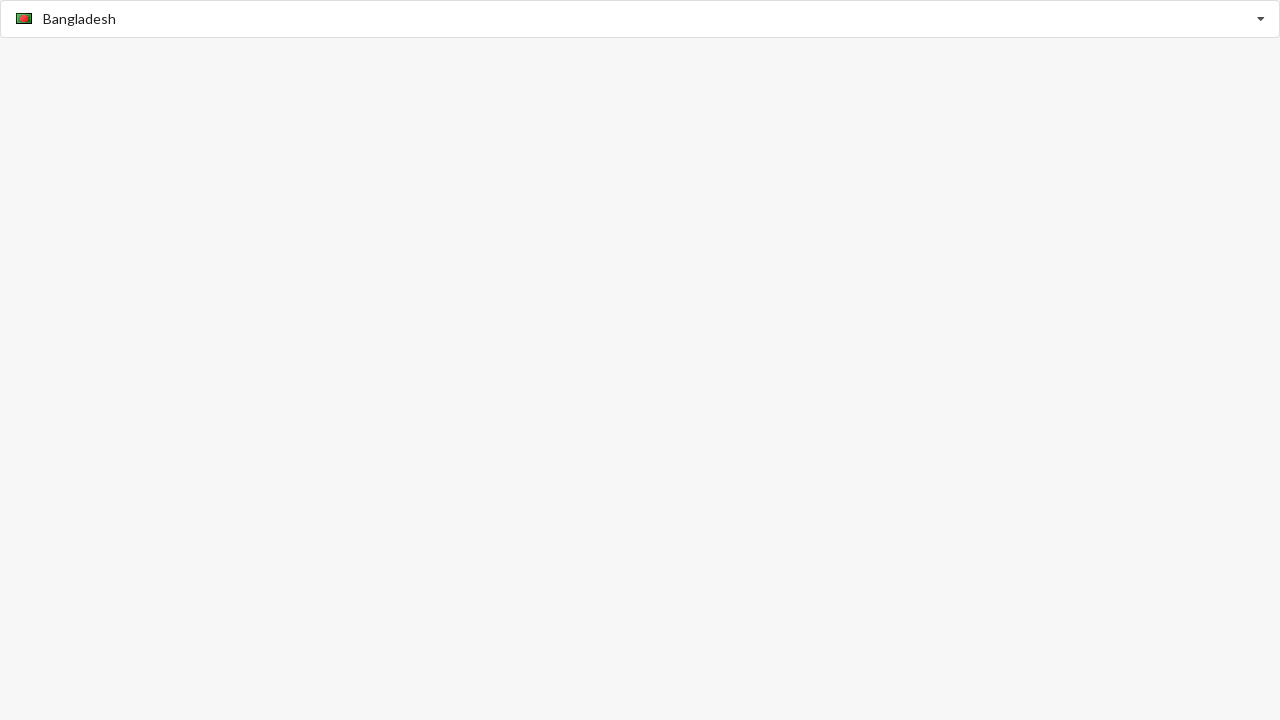

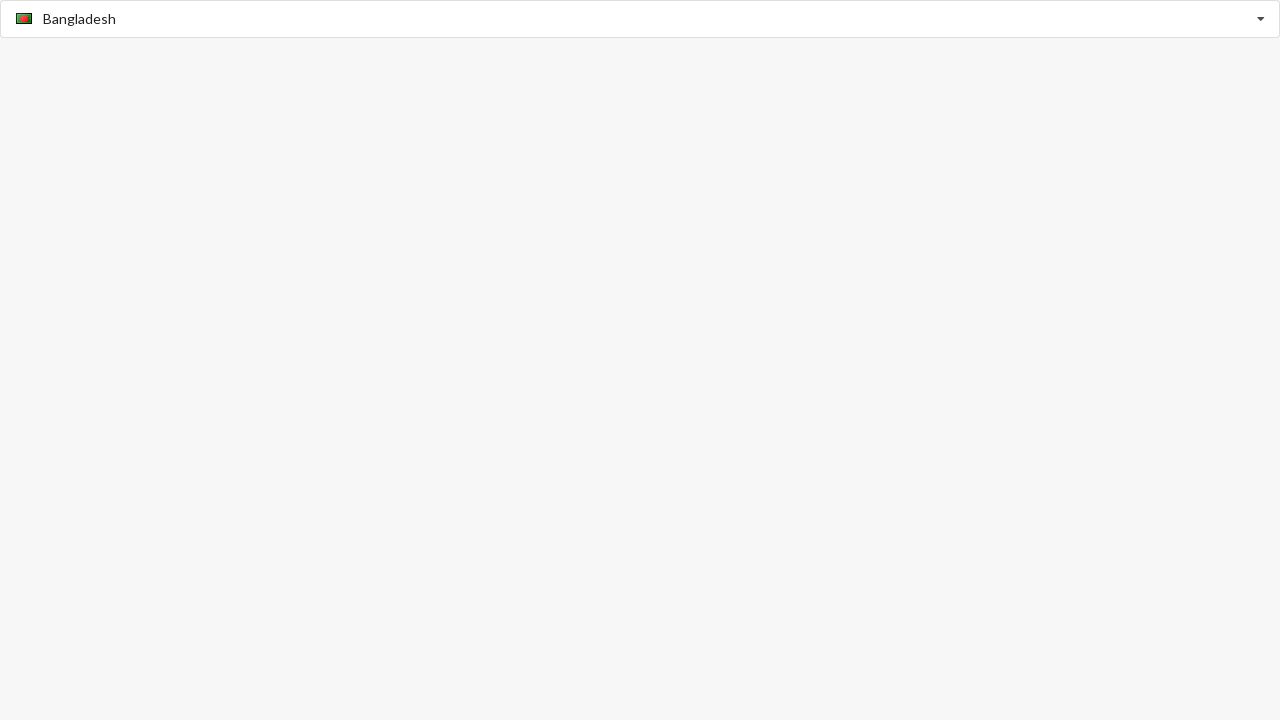